Tests checkbox functionality by verifying default states and toggling checkboxes on and off

Starting URL: http://practice.cydeo.com/checkboxes

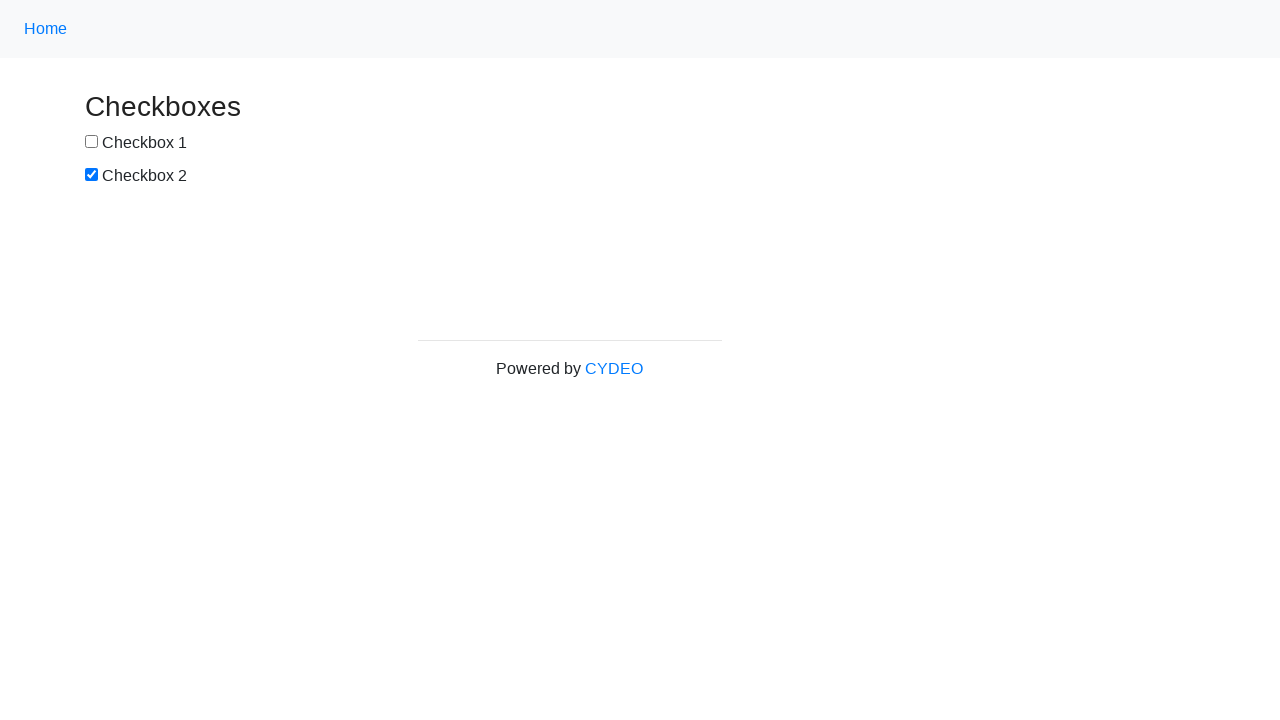

Located checkbox 1 element
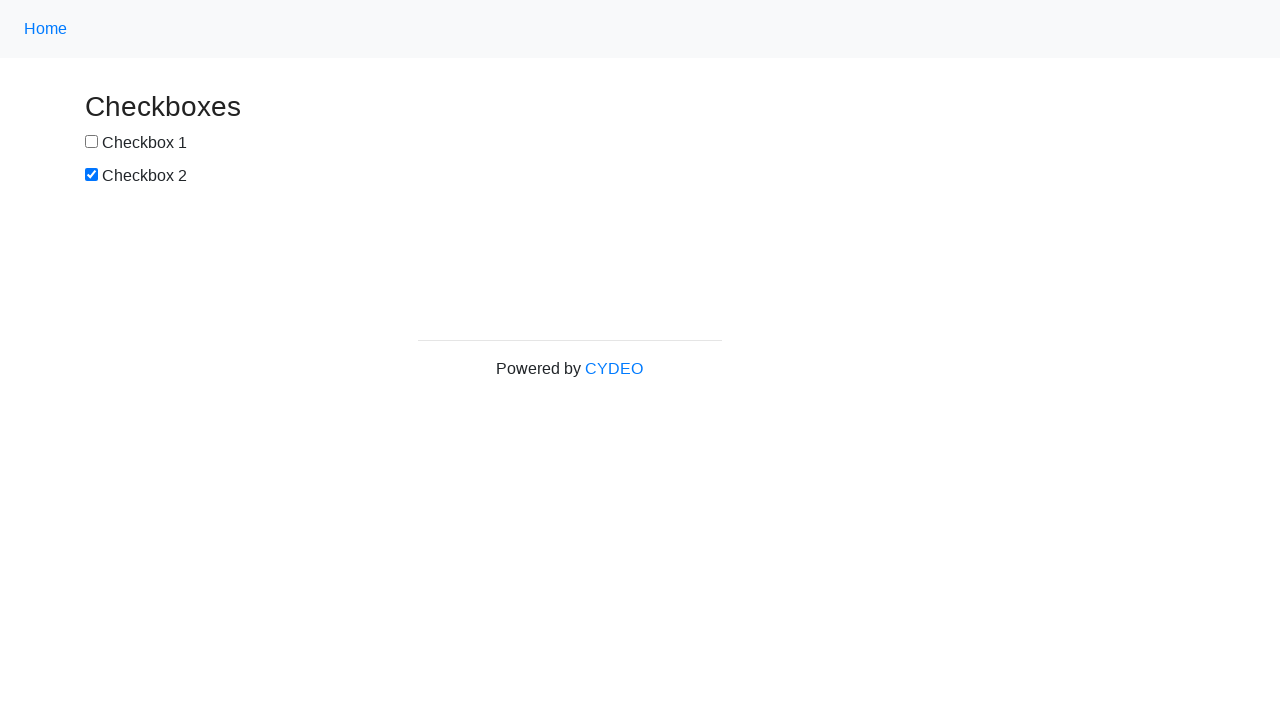

Located checkbox 2 element
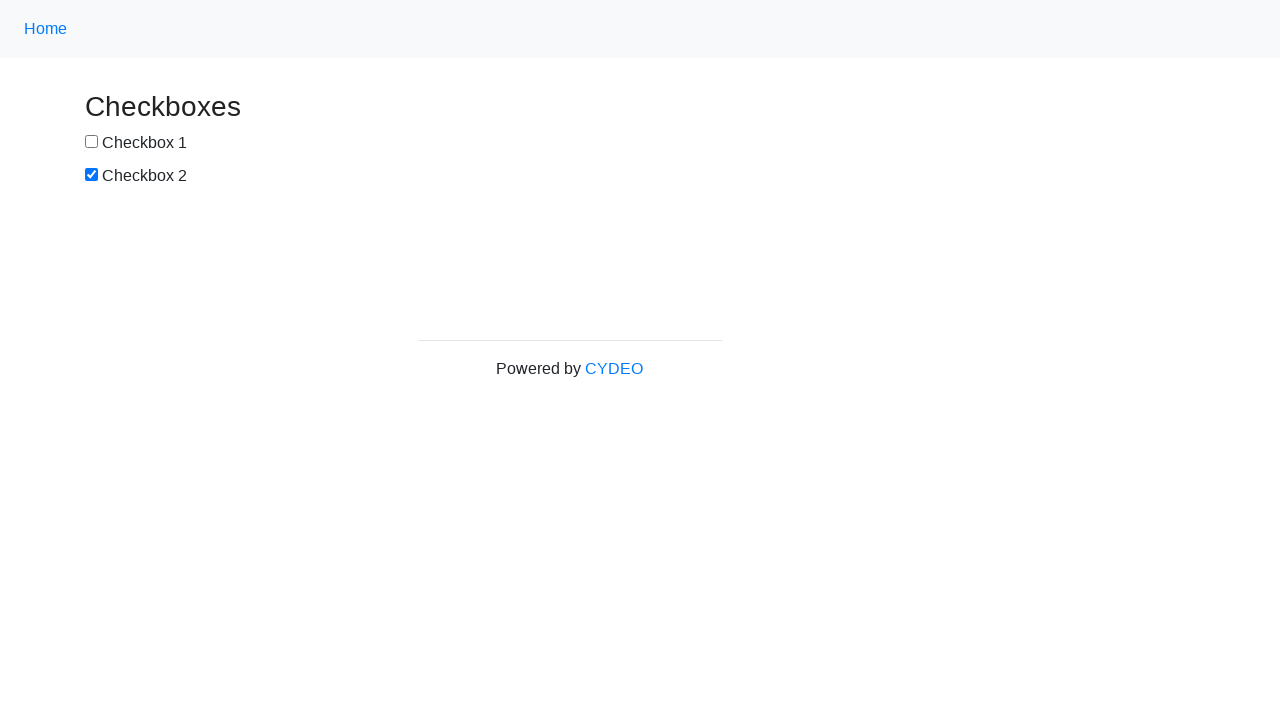

Verified checkbox 1 is not selected by default
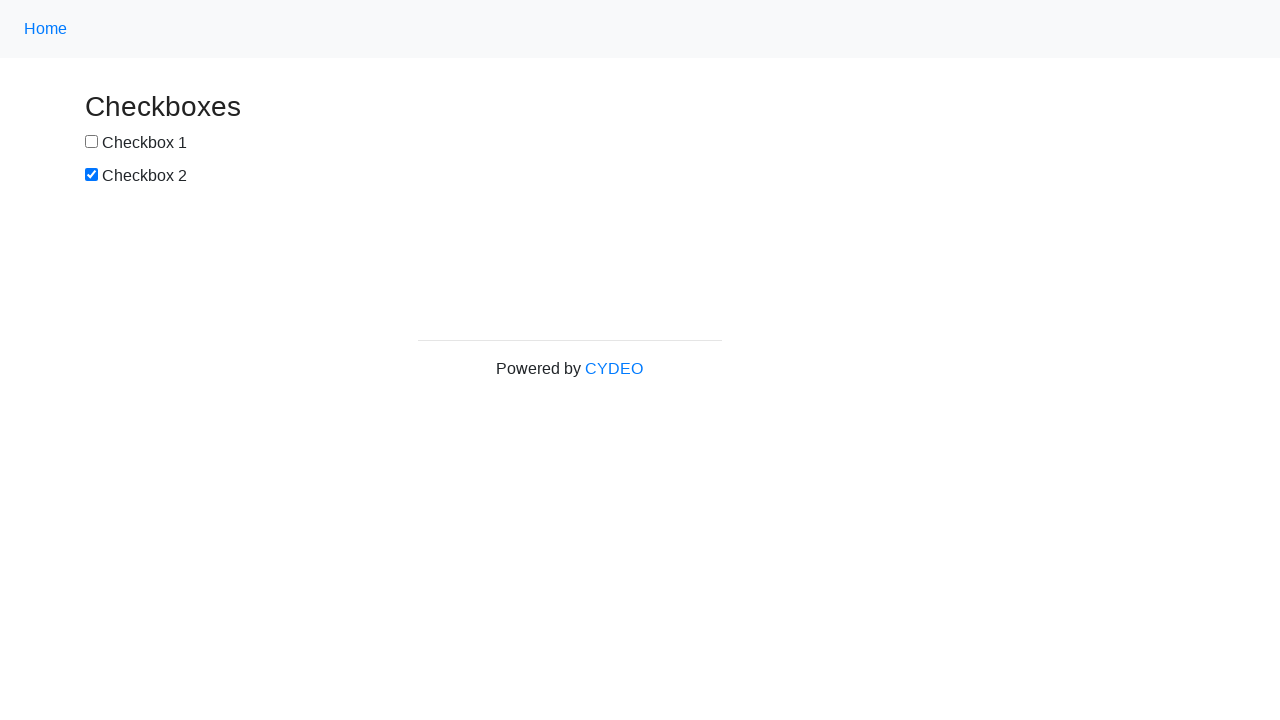

Verified checkbox 2 is selected by default
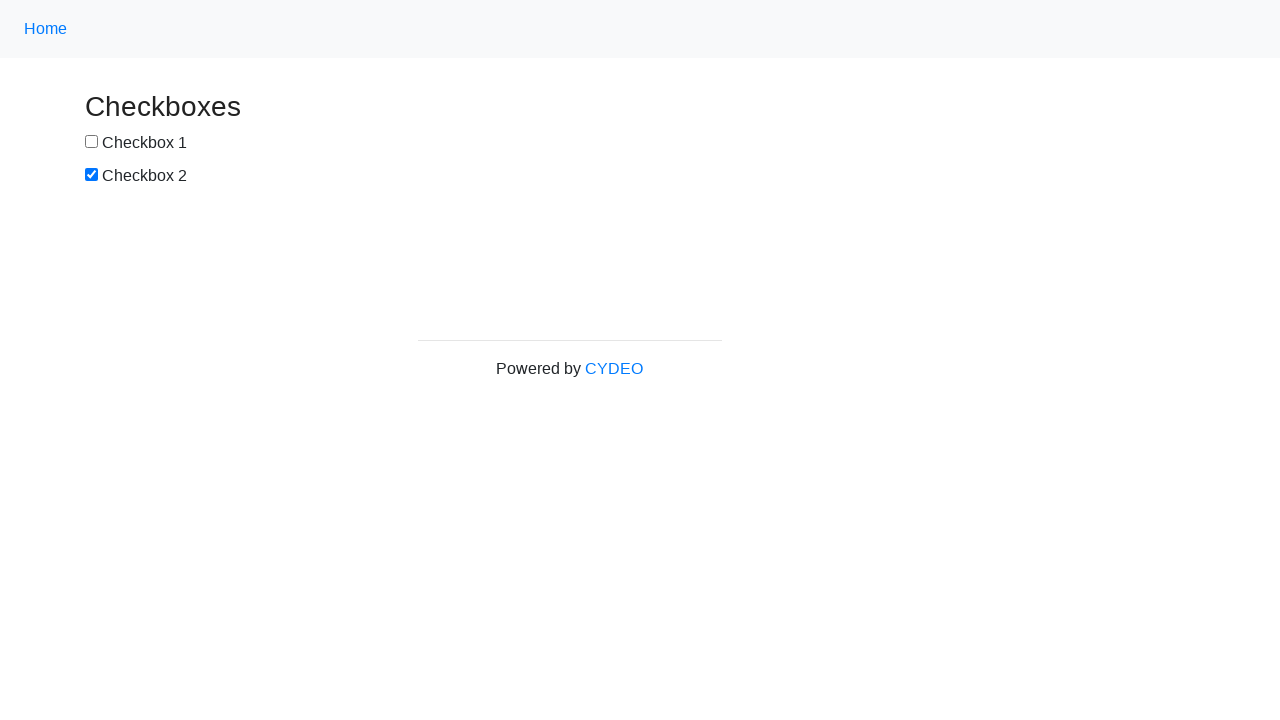

Clicked checkbox 1 to select it at (92, 142) on xpath=//input[@name='checkbox1']
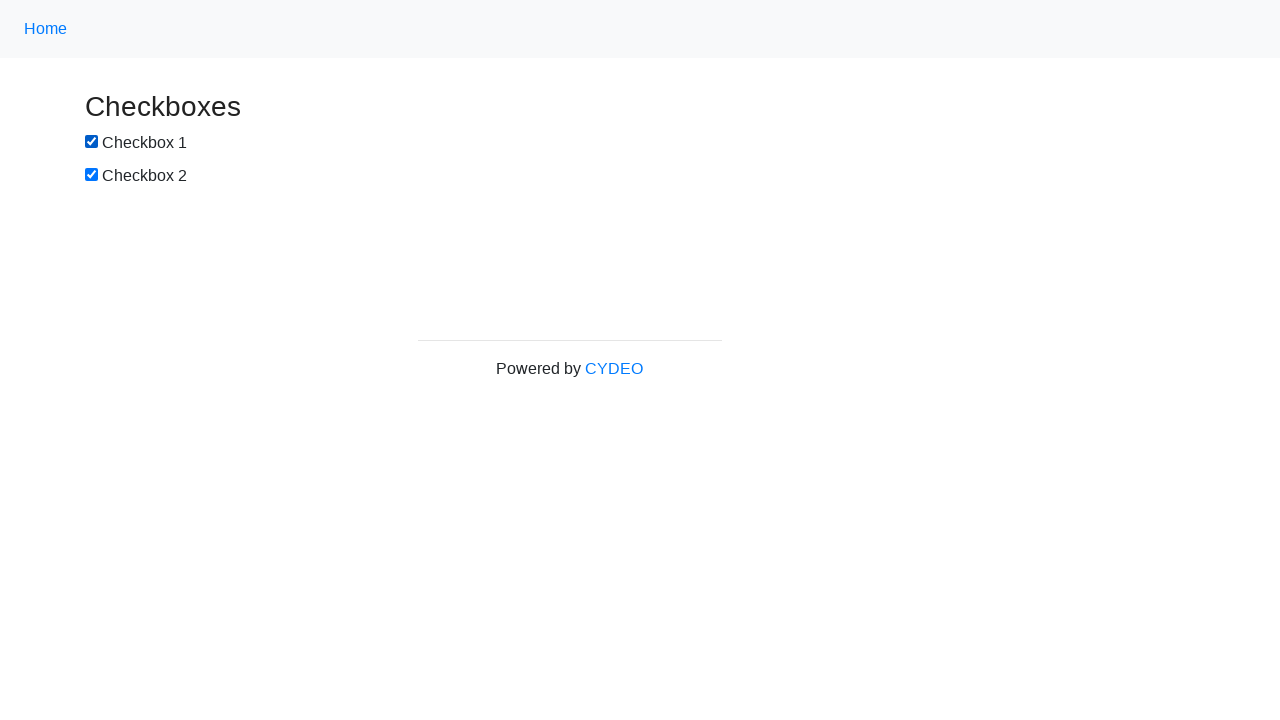

Clicked checkbox 2 to deselect it at (92, 175) on xpath=//input[@name='checkbox2']
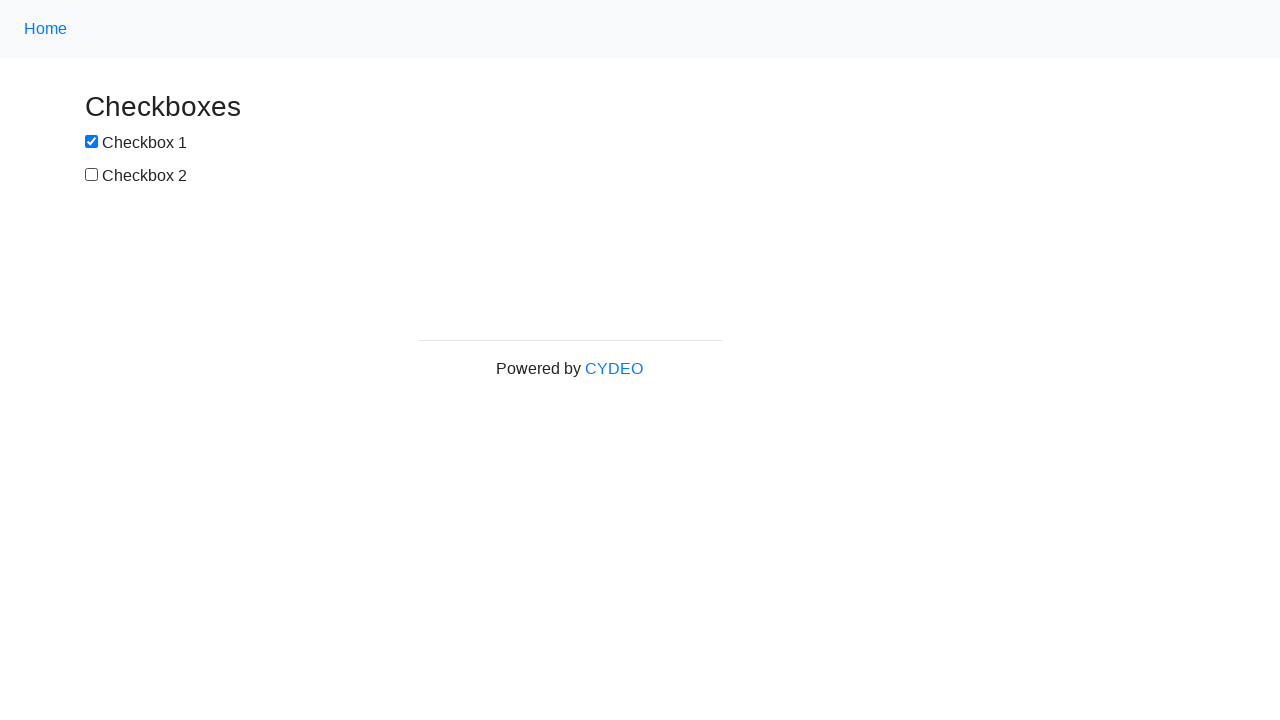

Verified checkbox 1 is now selected
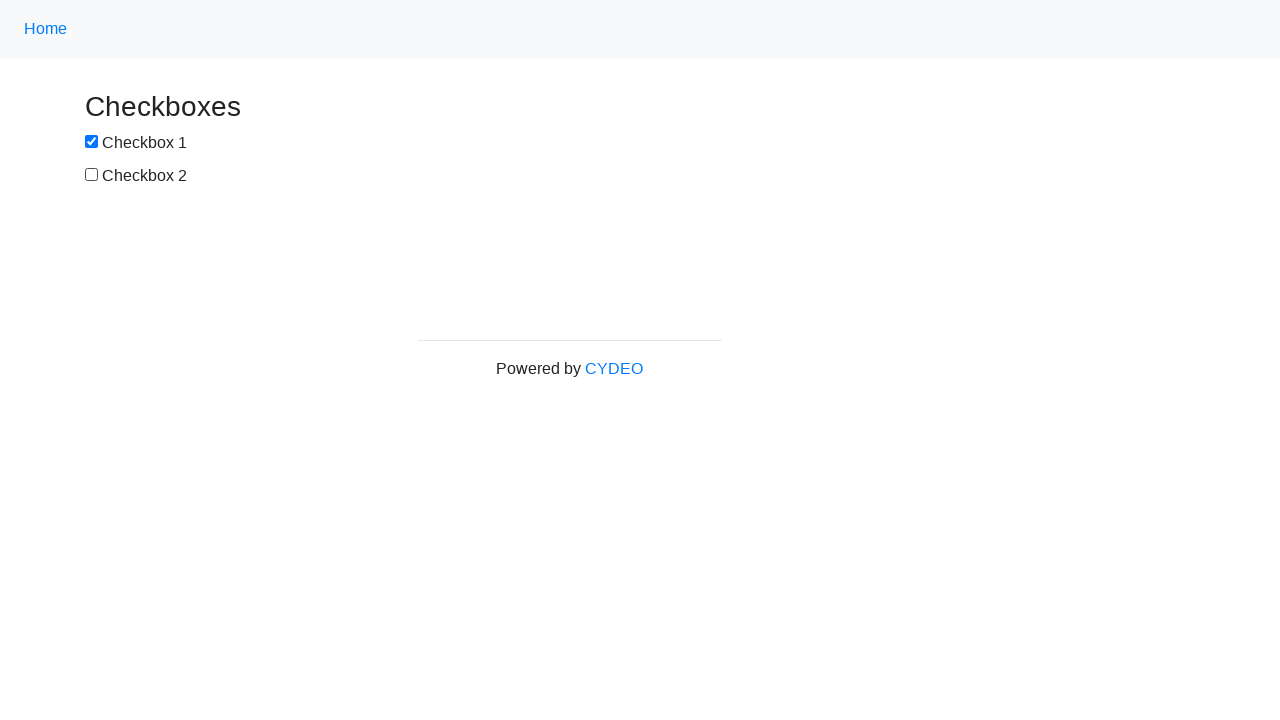

Verified checkbox 2 is now deselected
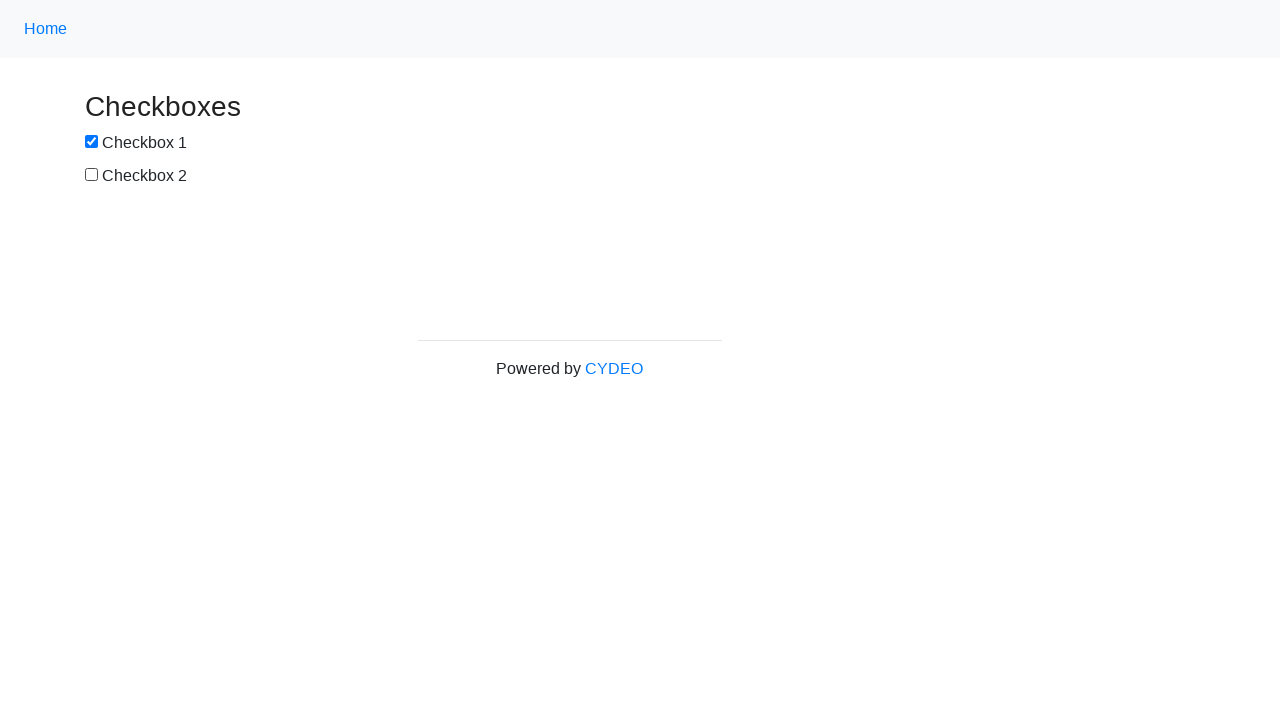

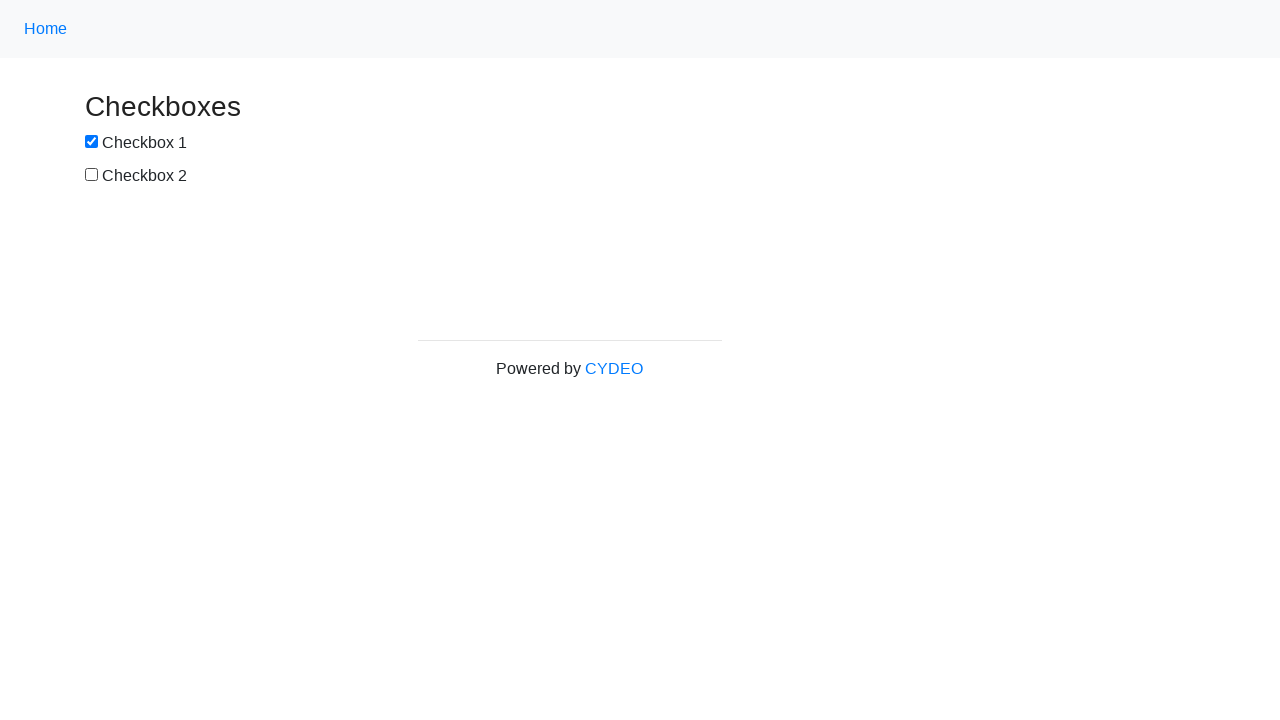